Tests adding elements and verifying they exist

Starting URL: https://the-internet.herokuapp.com/add_remove_elements/

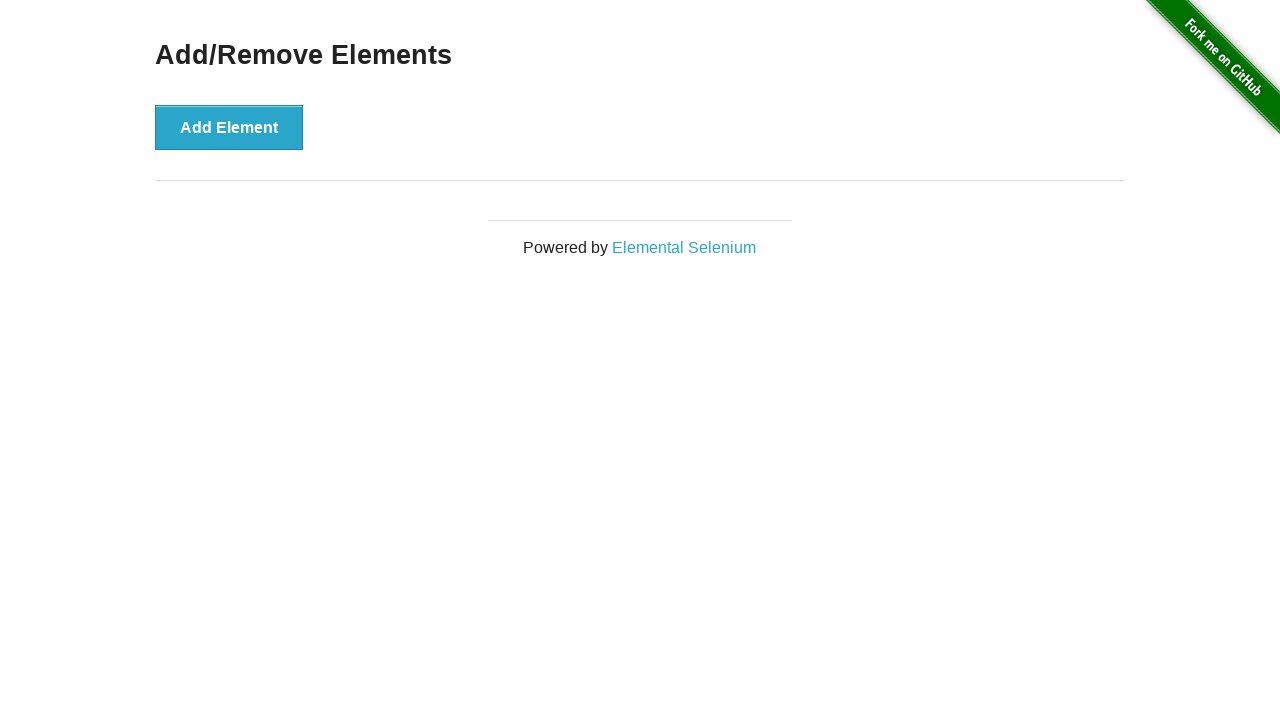

Clicked Add Element button (first time) at (229, 127) on text=Add Element
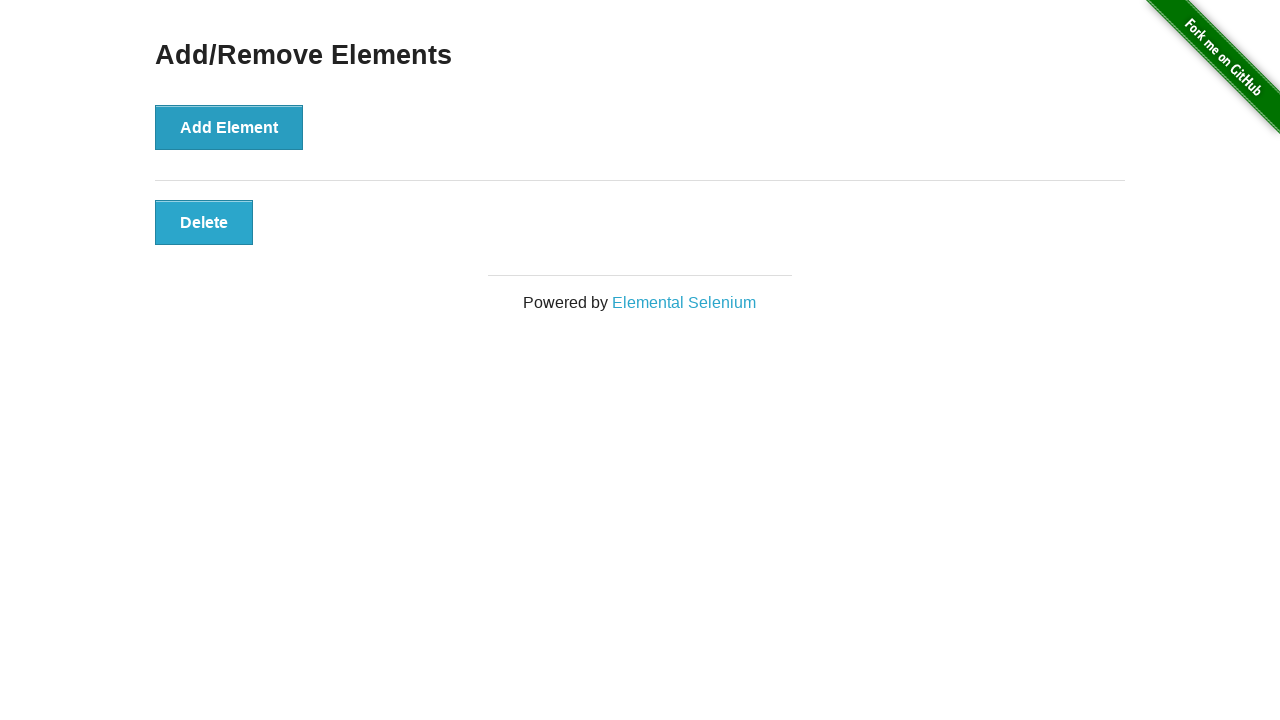

Clicked Add Element button (second time) at (229, 127) on text=Add Element
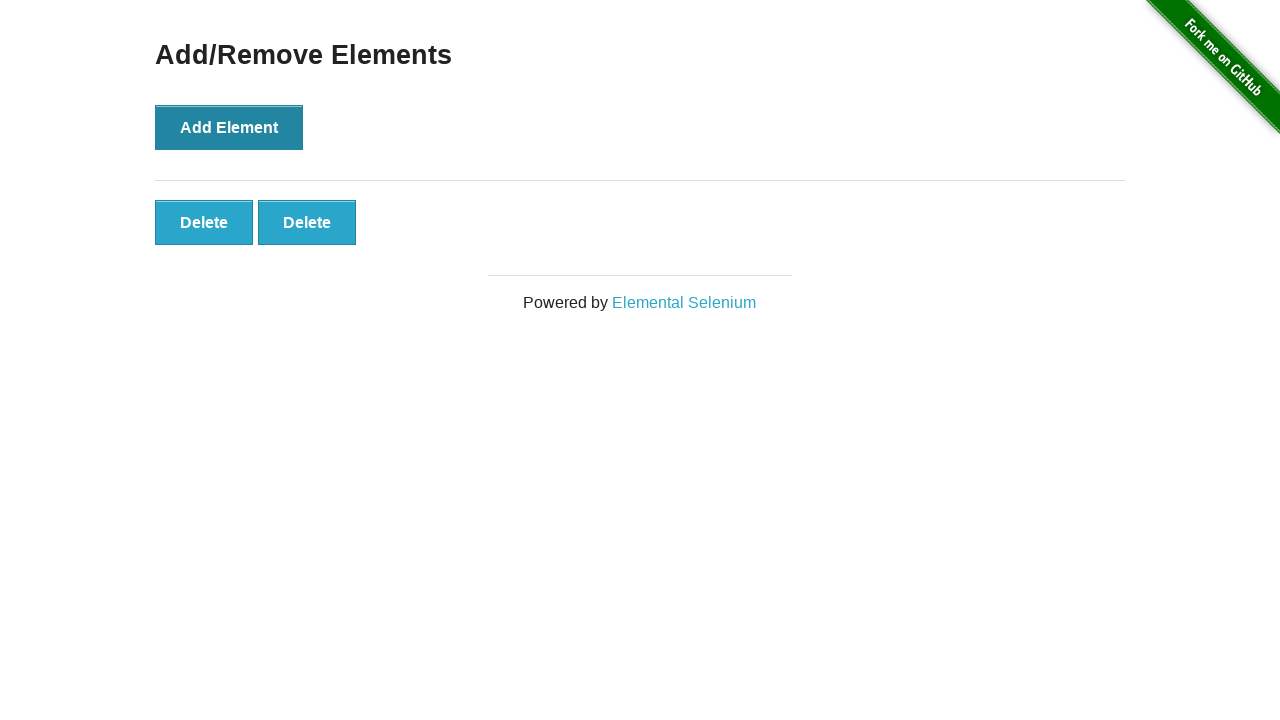

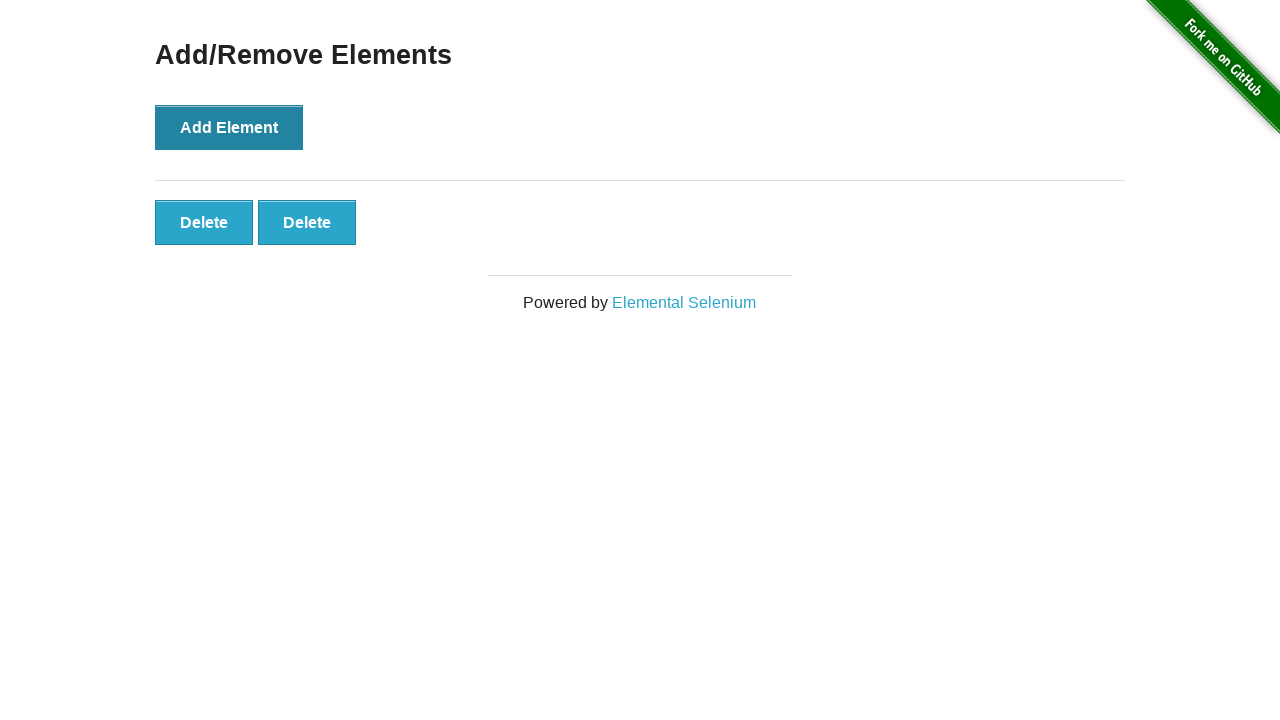